Tests a slow calculator web application by setting a delay, performing an addition operation (7 + 8), and verifying the result equals 15

Starting URL: https://bonigarcia.dev/selenium-webdriver-java/slow-calculator.html

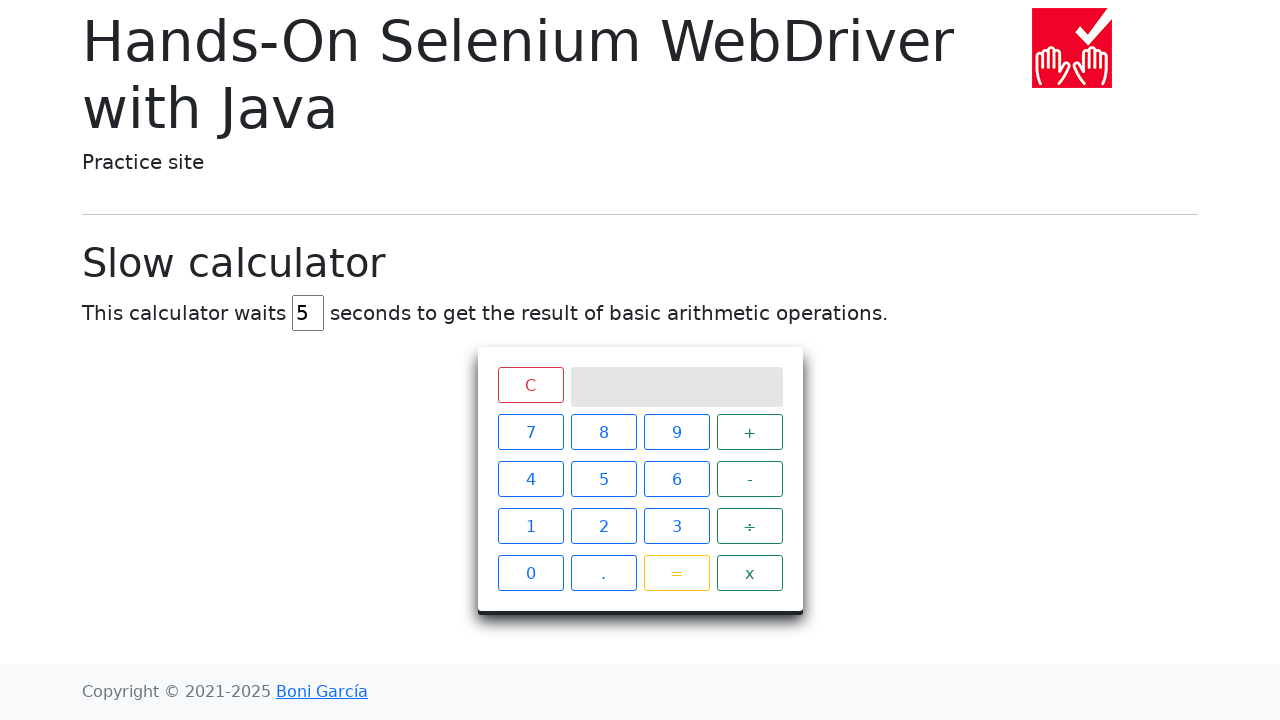

Cleared delay input field on input#delay
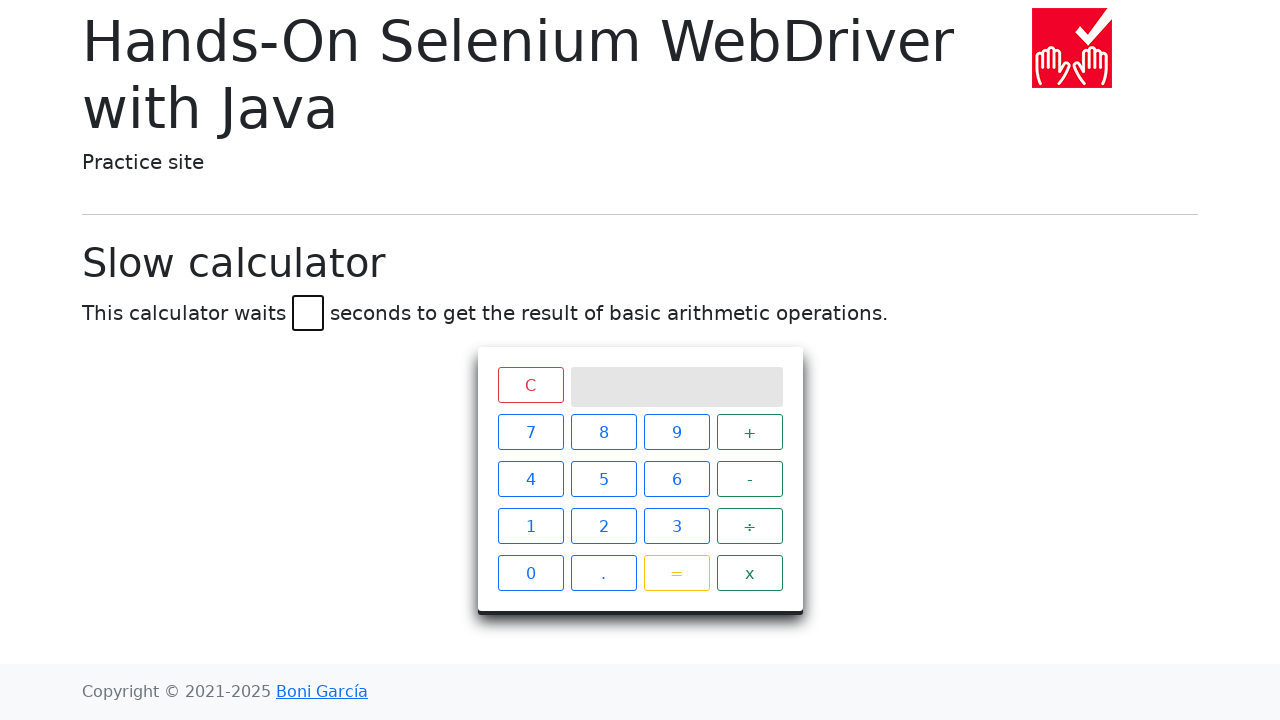

Set delay to 3 seconds on input#delay
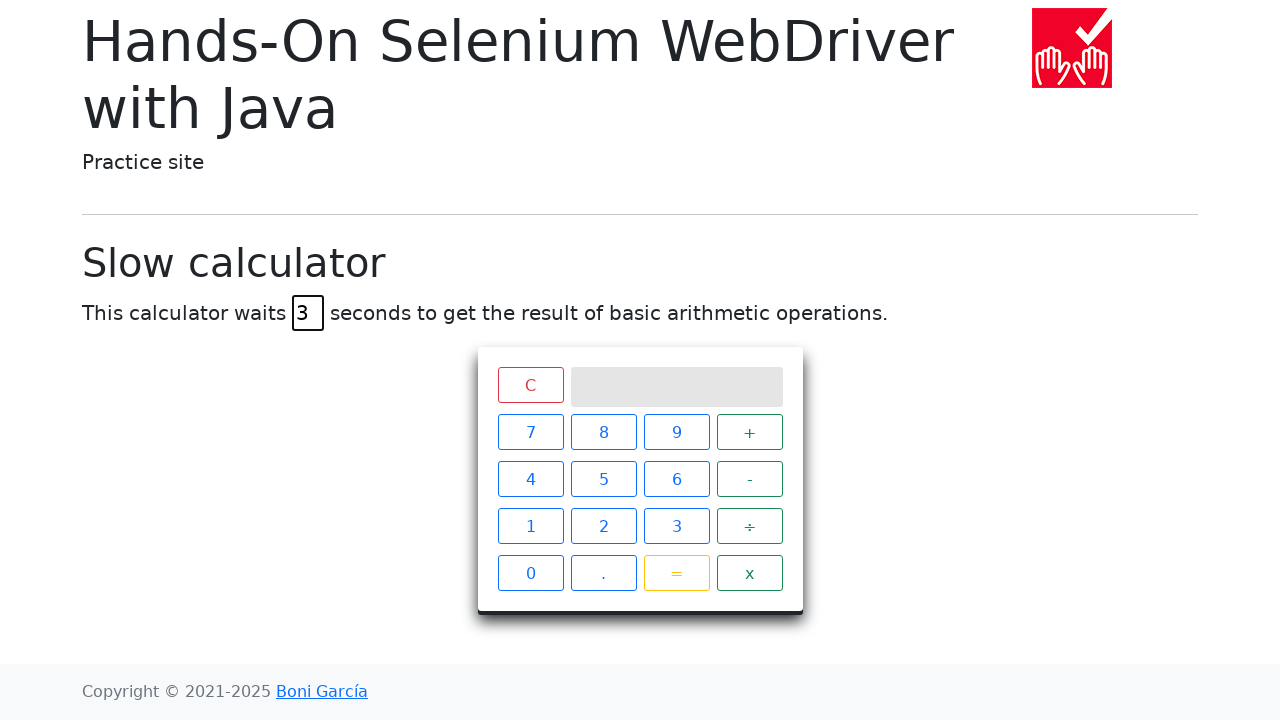

Clicked number 7 at (530, 432) on xpath=//span[contains(text(),"7")]
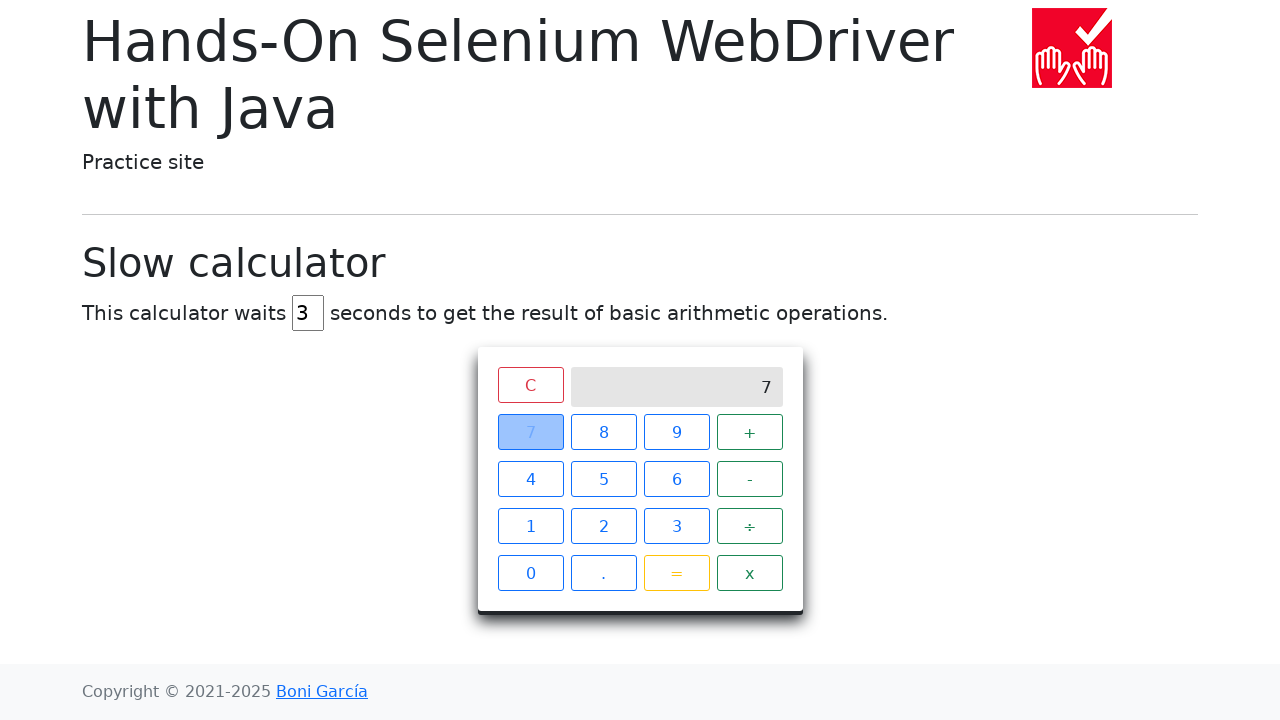

Clicked plus operator at (750, 432) on xpath=//span[contains(text(),"+")]
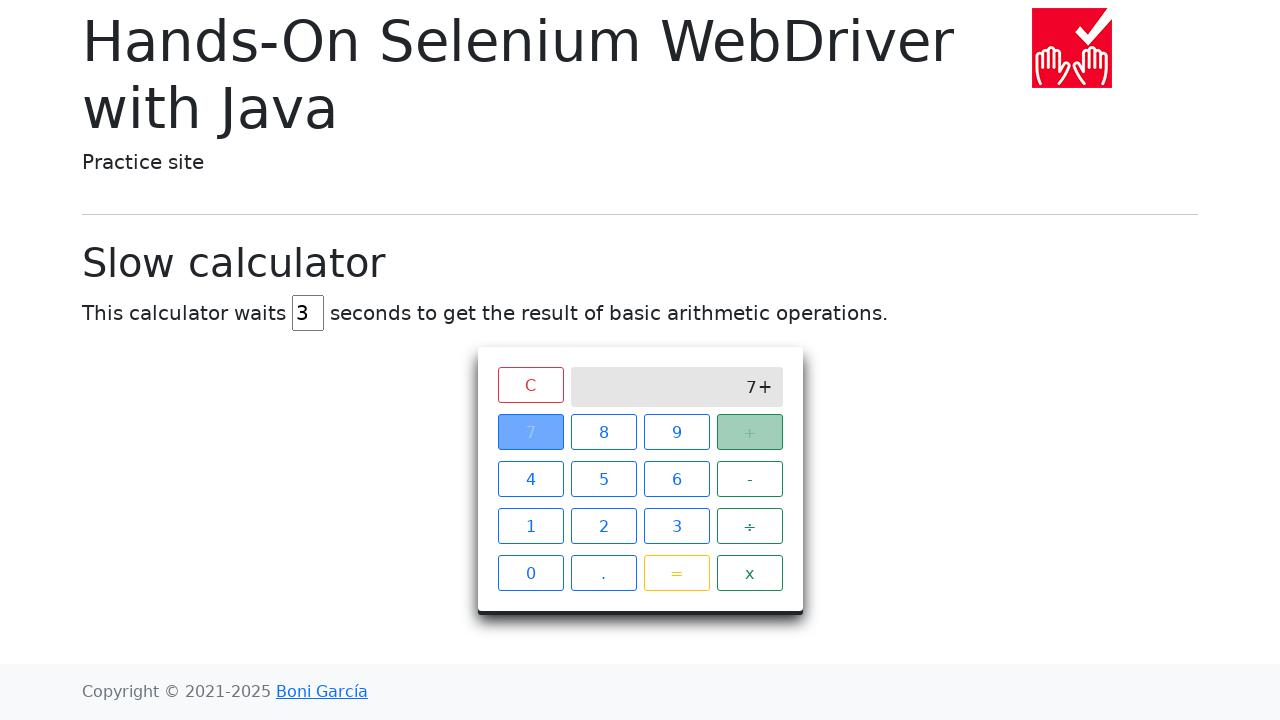

Clicked number 8 at (604, 432) on xpath=//span[contains(text(),"8")]
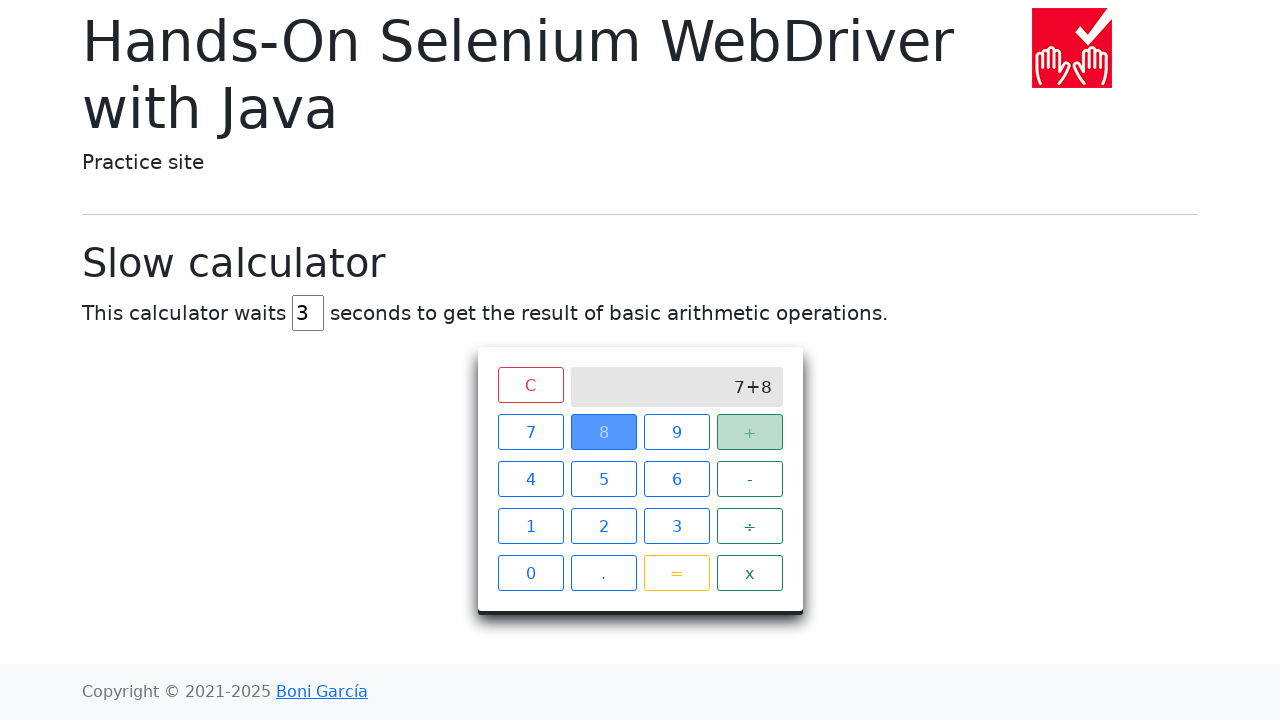

Clicked equals button to perform calculation at (676, 573) on xpath=//span[contains(text(),"=")]
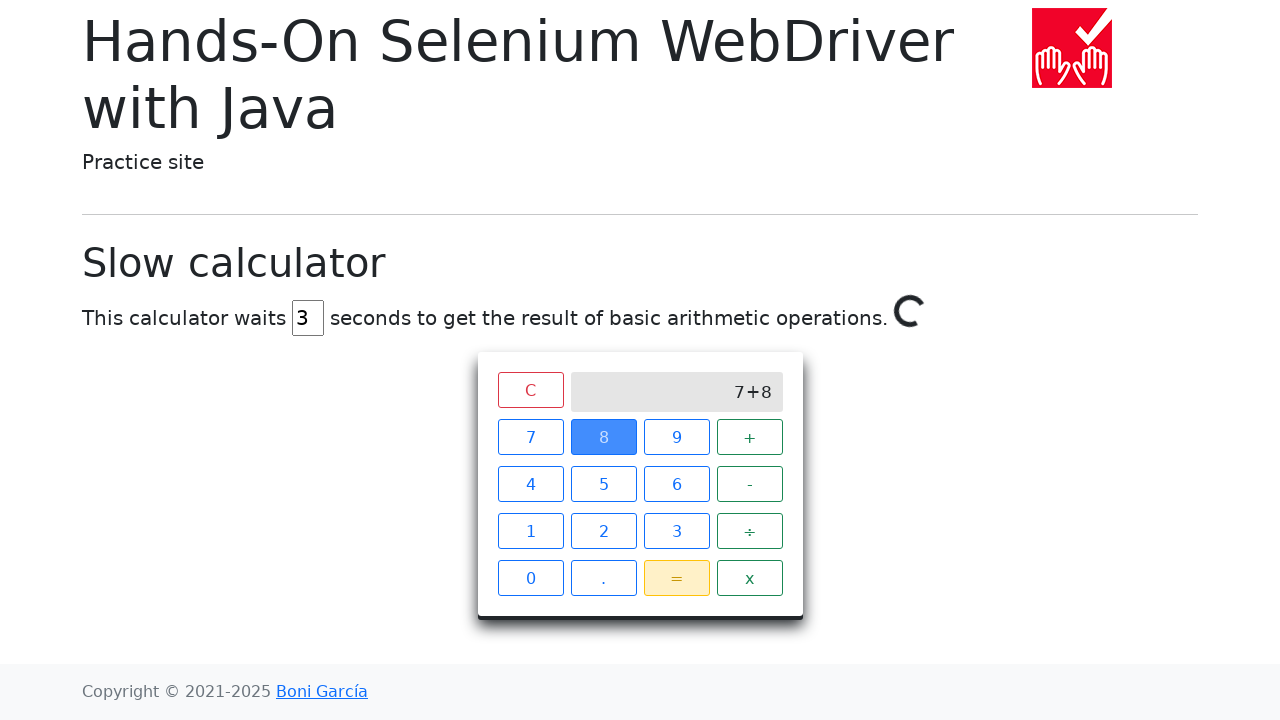

Verified calculator result equals 15
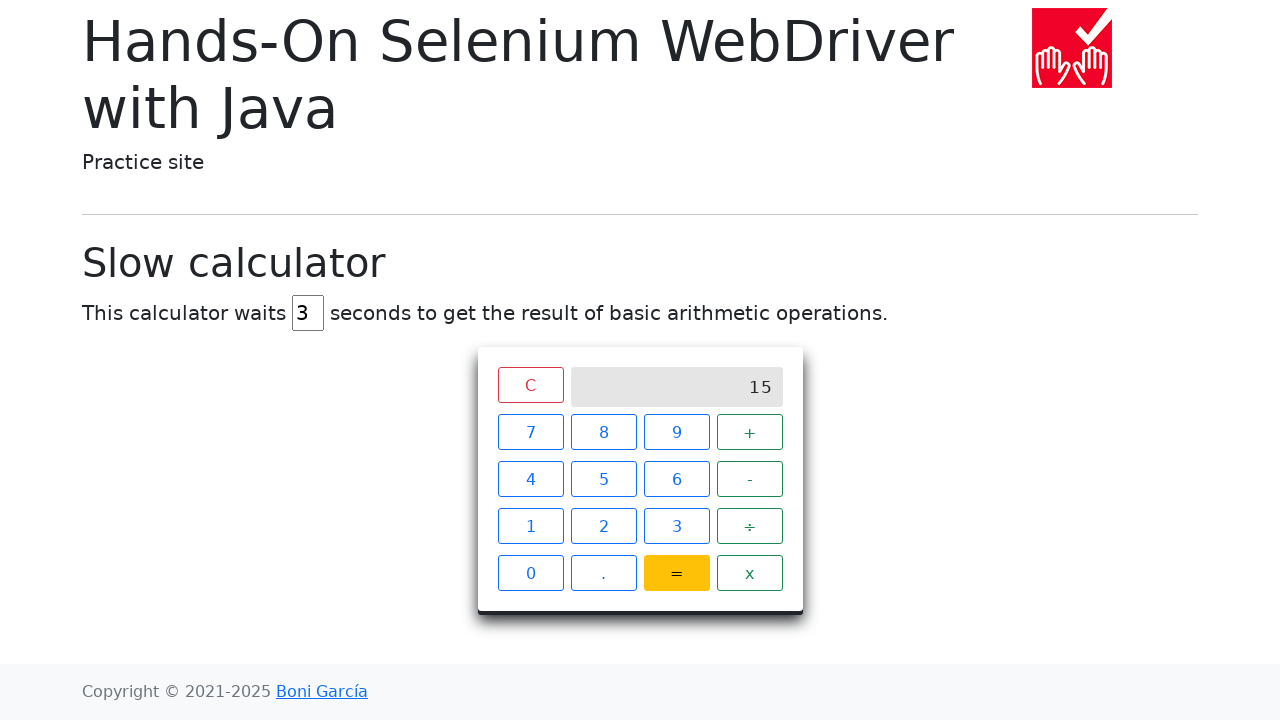

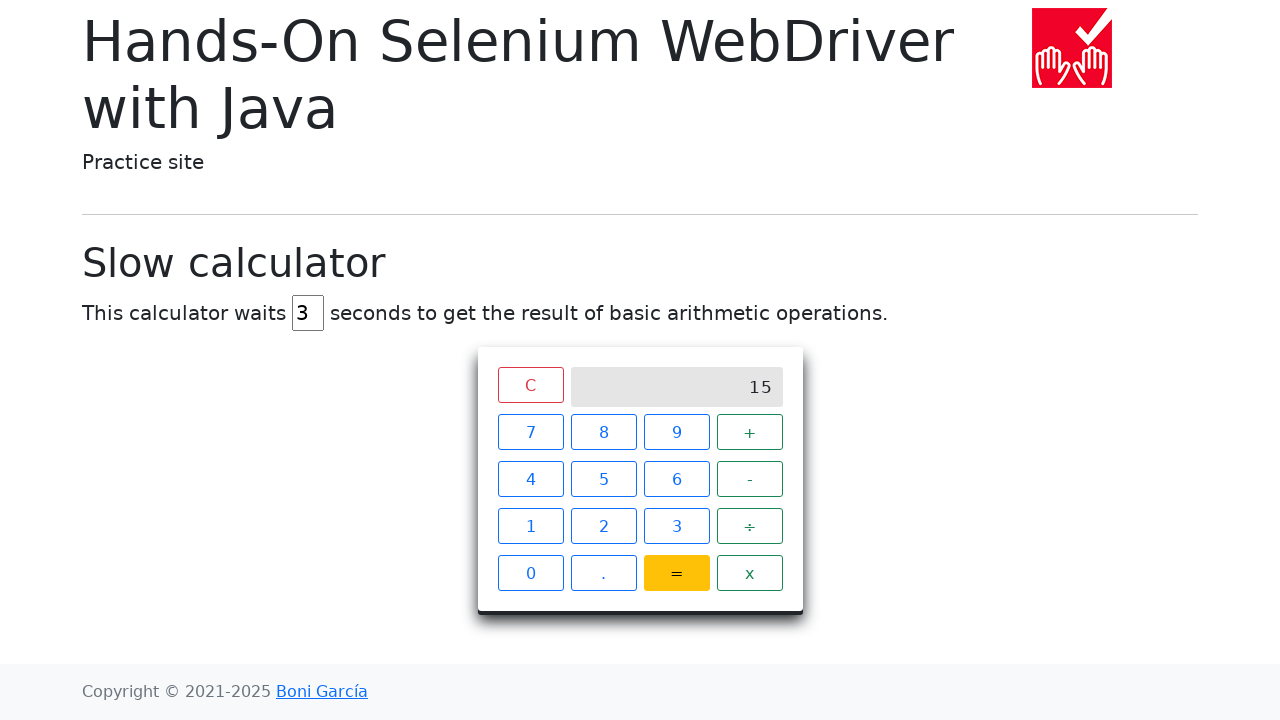